Tests the interactivity of header elements on BigBasket's homepage by clicking on a header button and an account link, verifying they are enabled/clickable.

Starting URL: https://www.bigbasket.com/

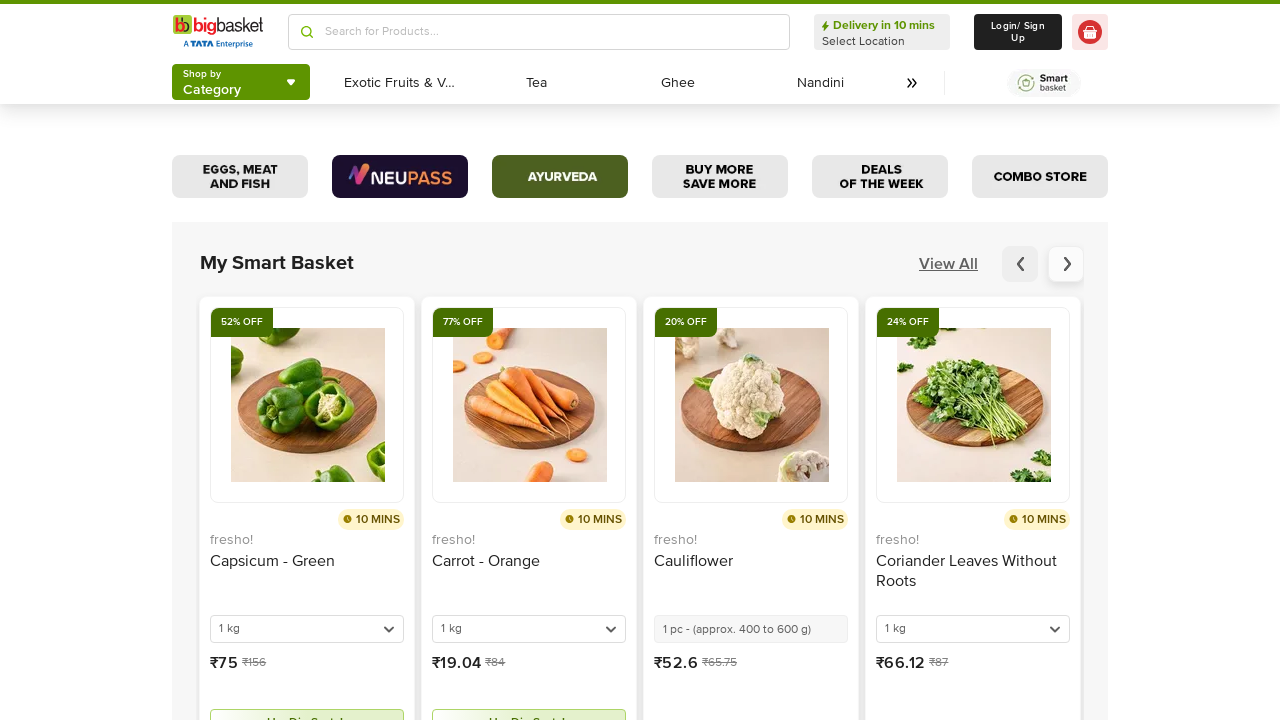

Clicked header button (location/delivery selector) at (212, 90) on xpath=//header/div[2]/div[1]/div[1]/div[1]/button[1]/div[1]/span[2]
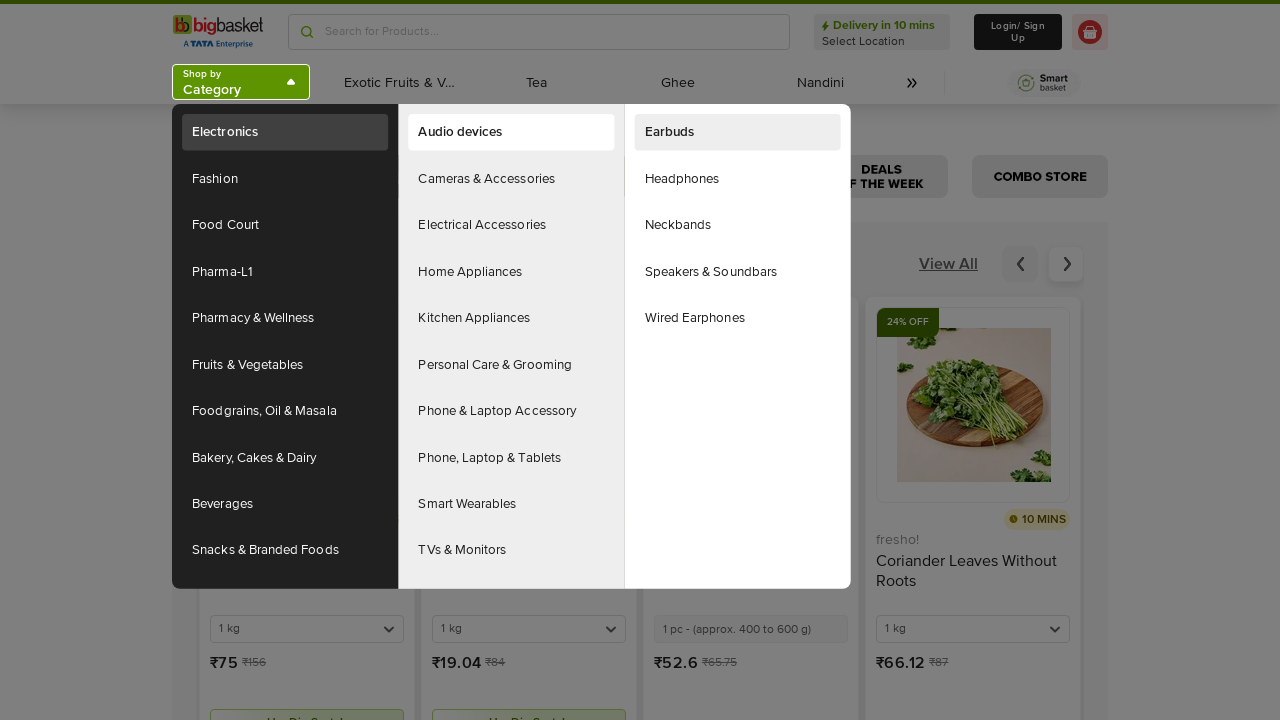

Waited 2 seconds for popup/dropdown to appear
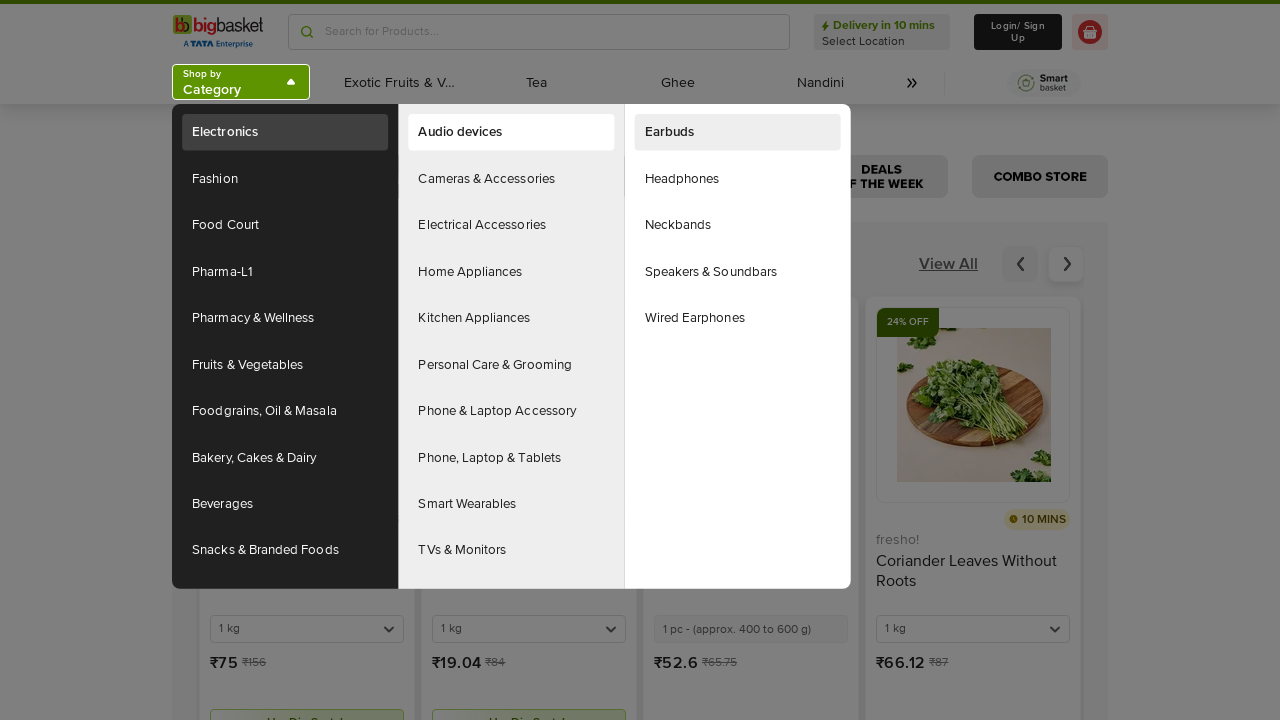

Clicked header button again to close or toggle at (212, 90) on xpath=//header/div[2]/div[1]/div[1]/div[1]/button[1]/div[1]/span[2]
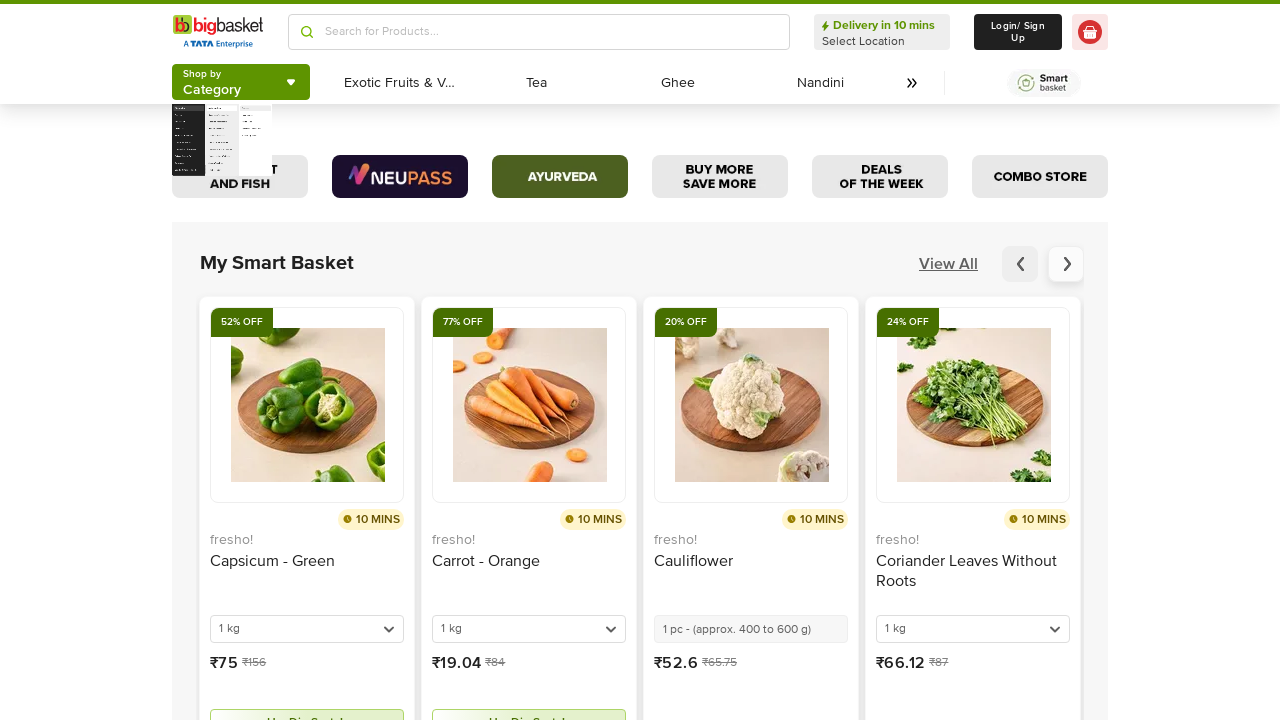

Verified header button is enabled: True
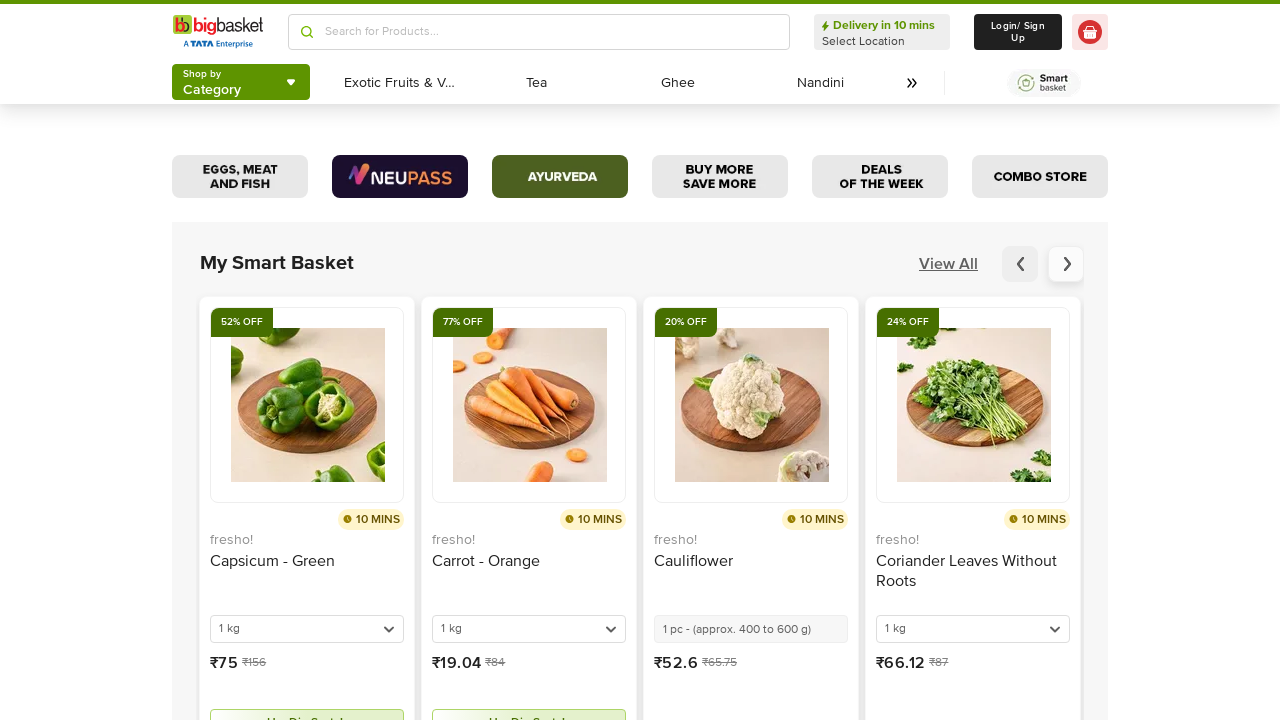

Waited 2 seconds
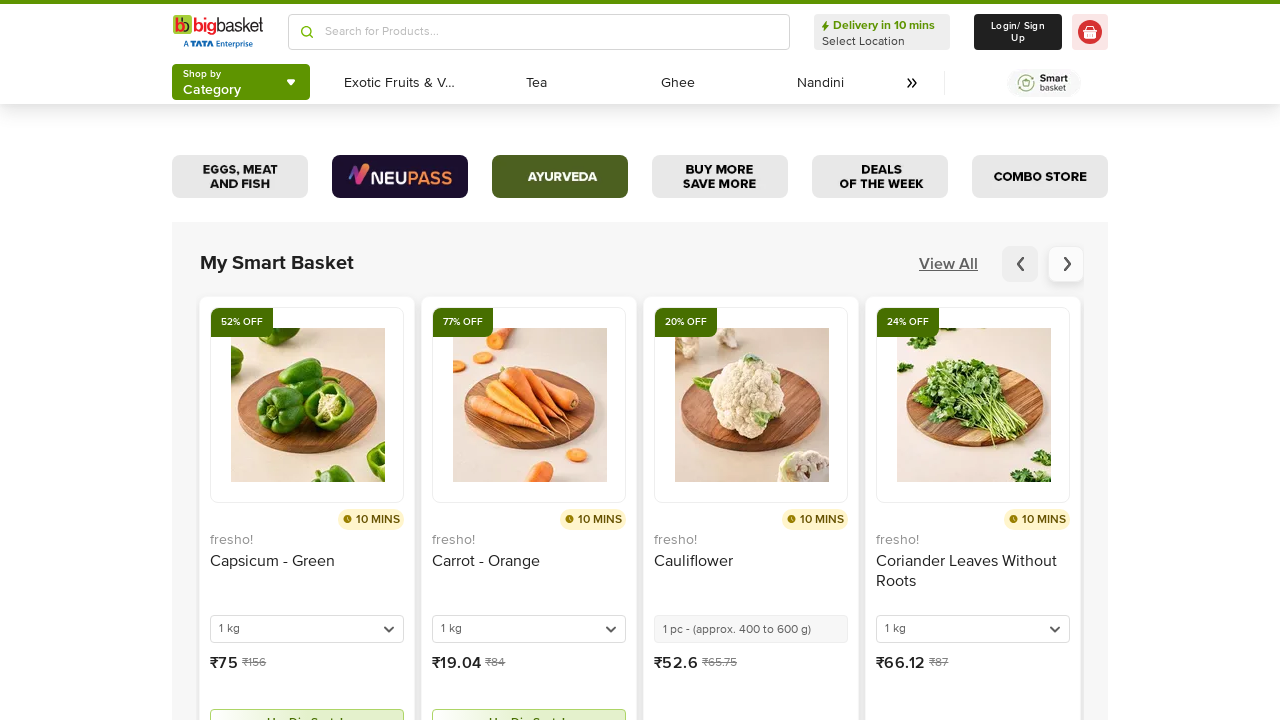

Clicked account/profile link in header at (402, 83) on xpath=//header/div[2]/div[2]/ul[1]/li[1]/a[1]/div[1]/span[1]
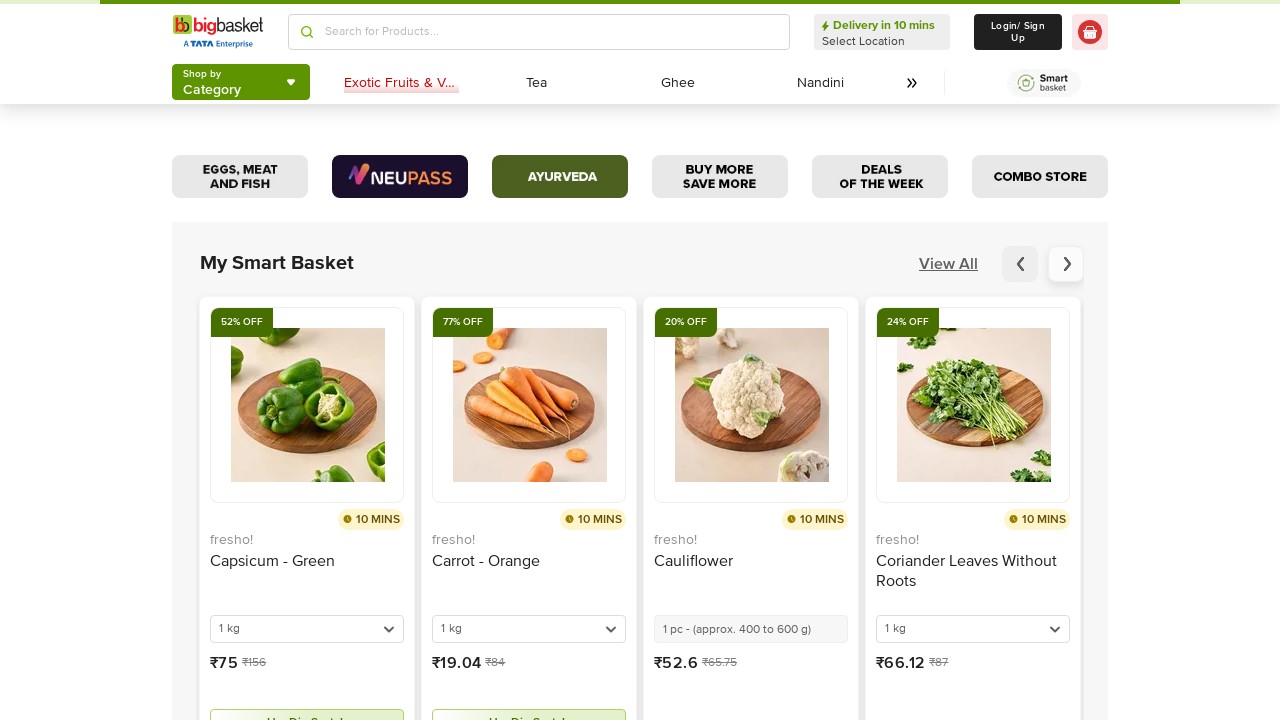

Verified account link is enabled: True
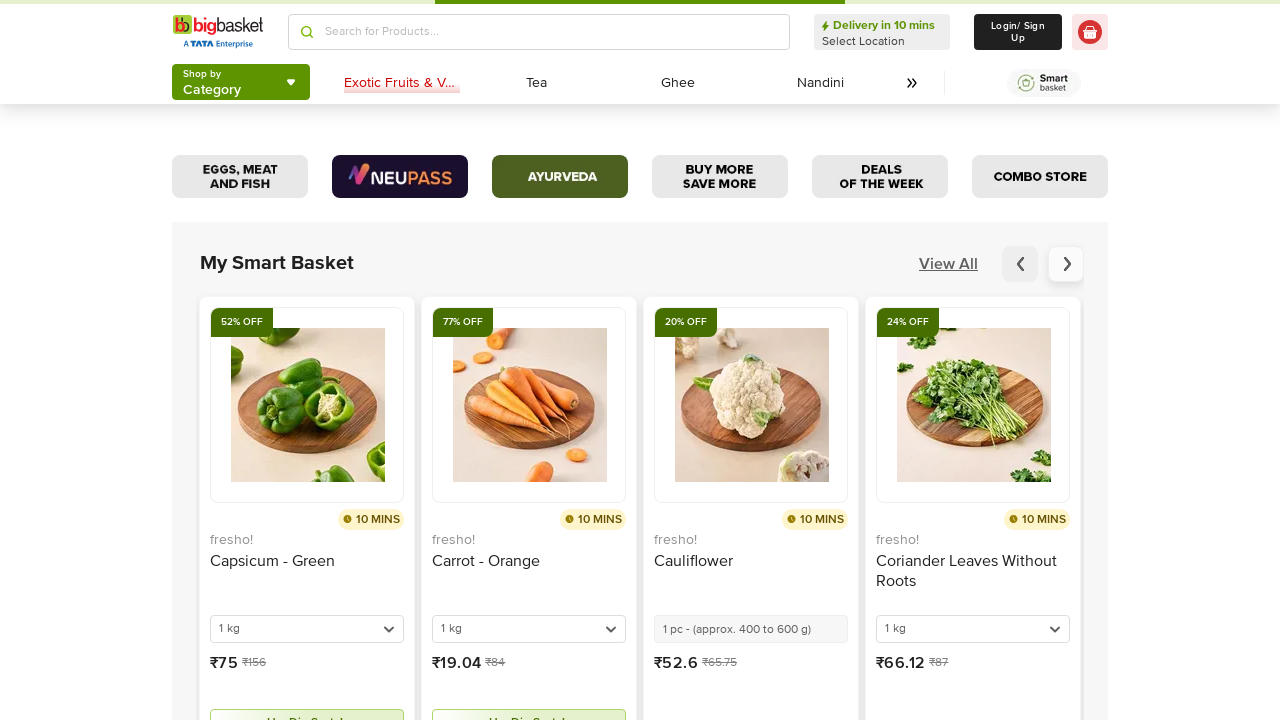

Waited 2 seconds for response
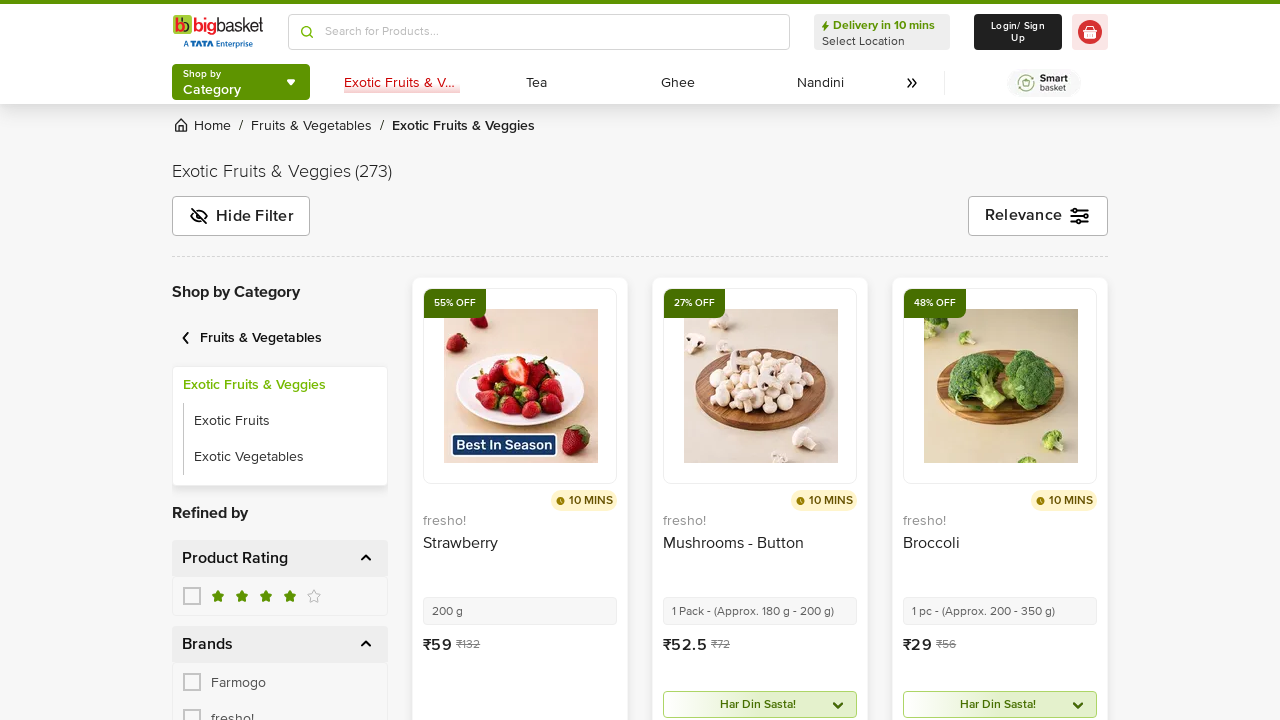

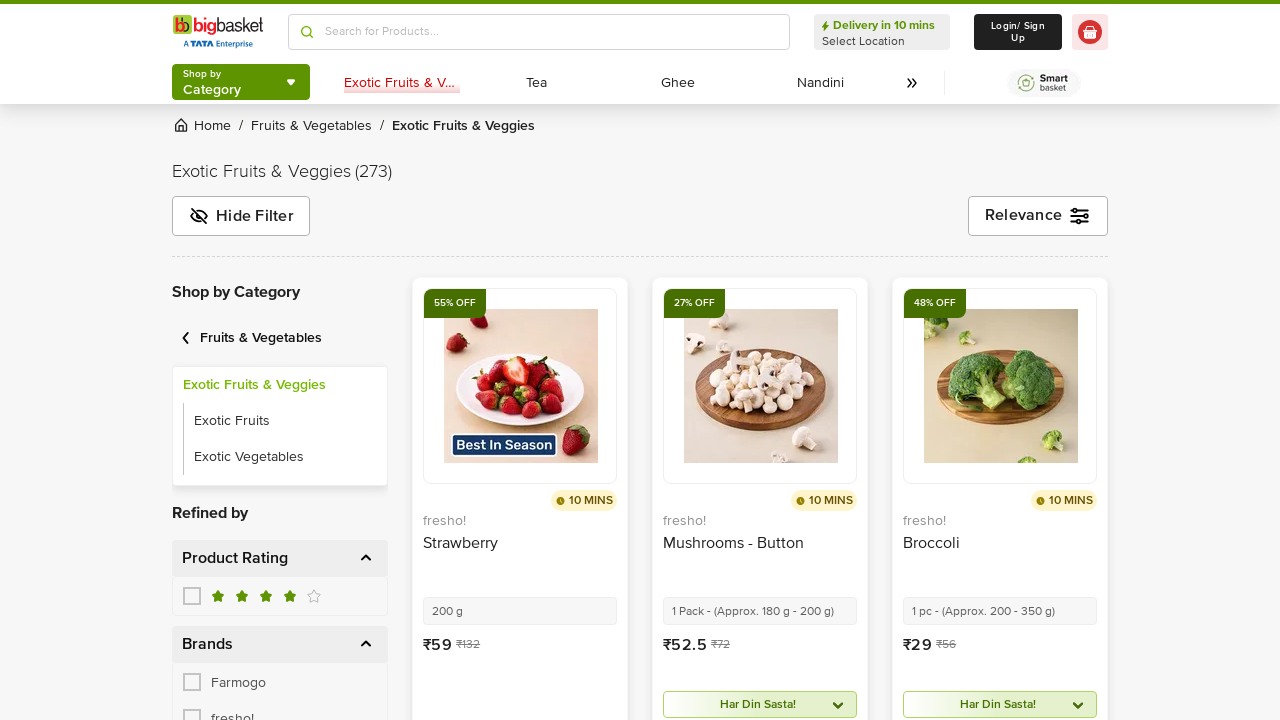